Tests alert handling functionality by clicking a timer alert button, waiting for the alert to appear, accepting it, refreshing the page, and repeating the process to verify alert interactions work correctly.

Starting URL: https://demoqa.com/alerts

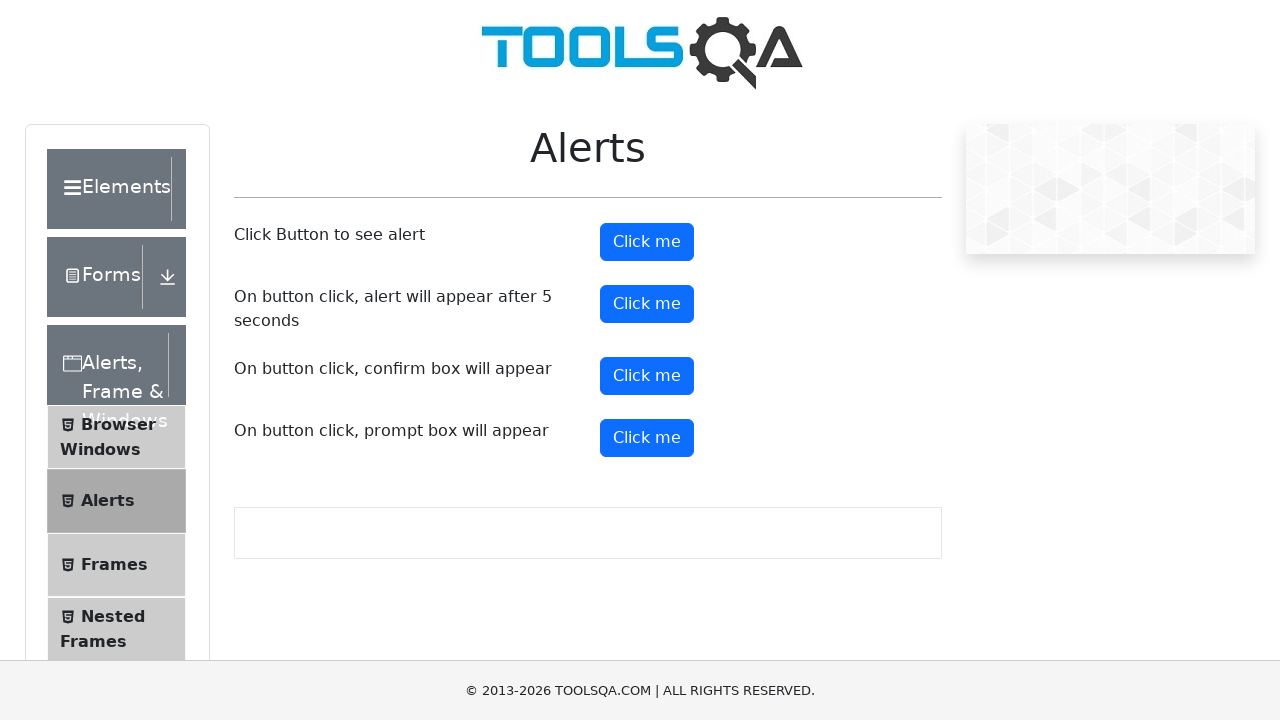

Clicked the timer alert button at (647, 304) on #timerAlertButton
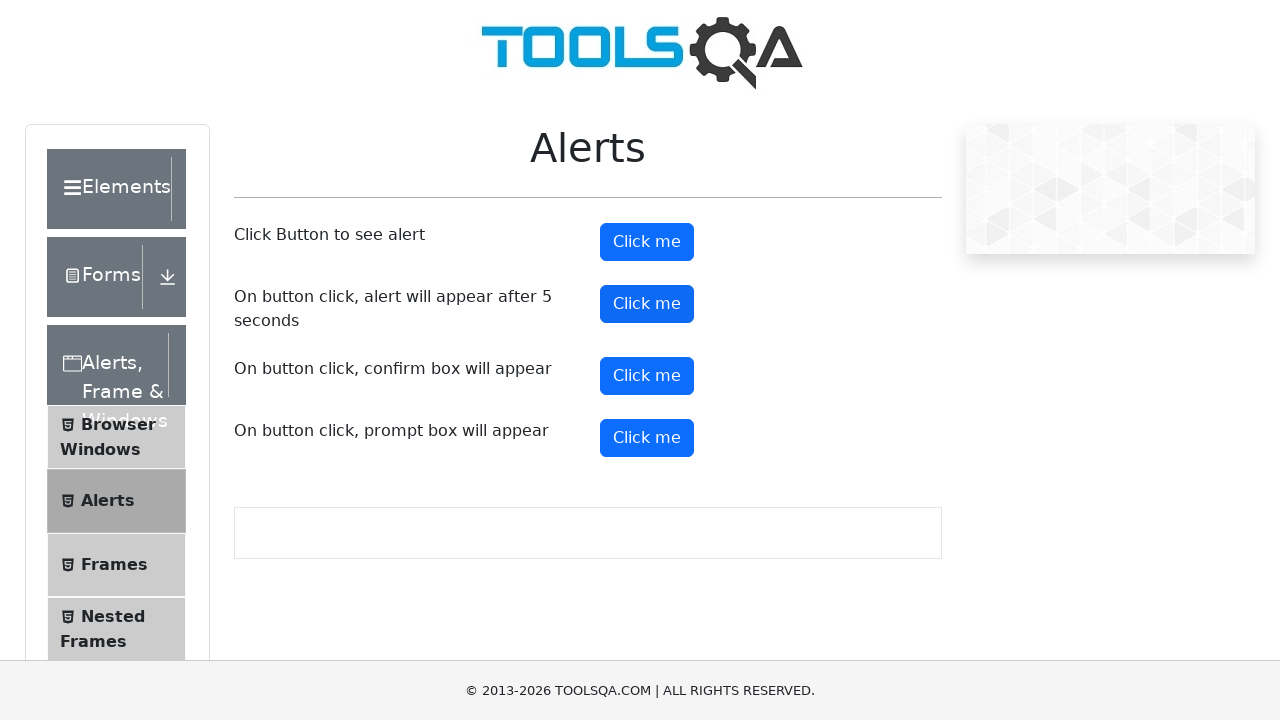

Waited 6 seconds for timer alert to appear
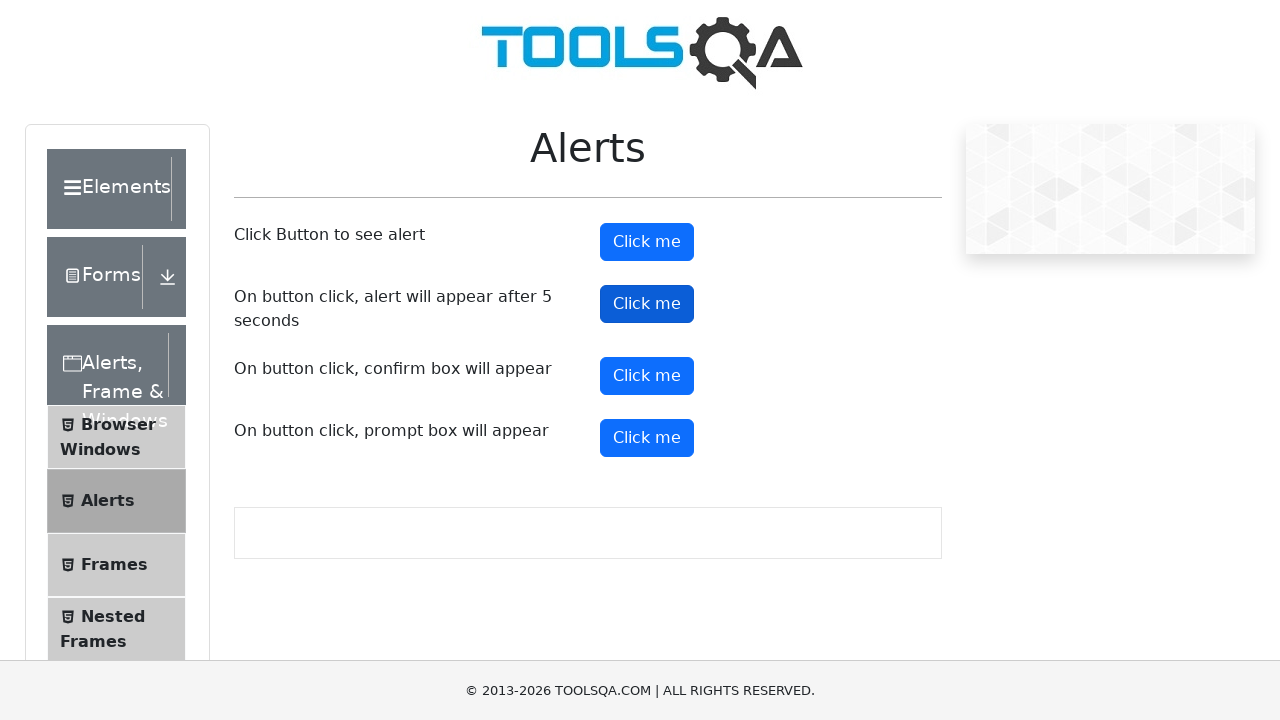

Located the alert message
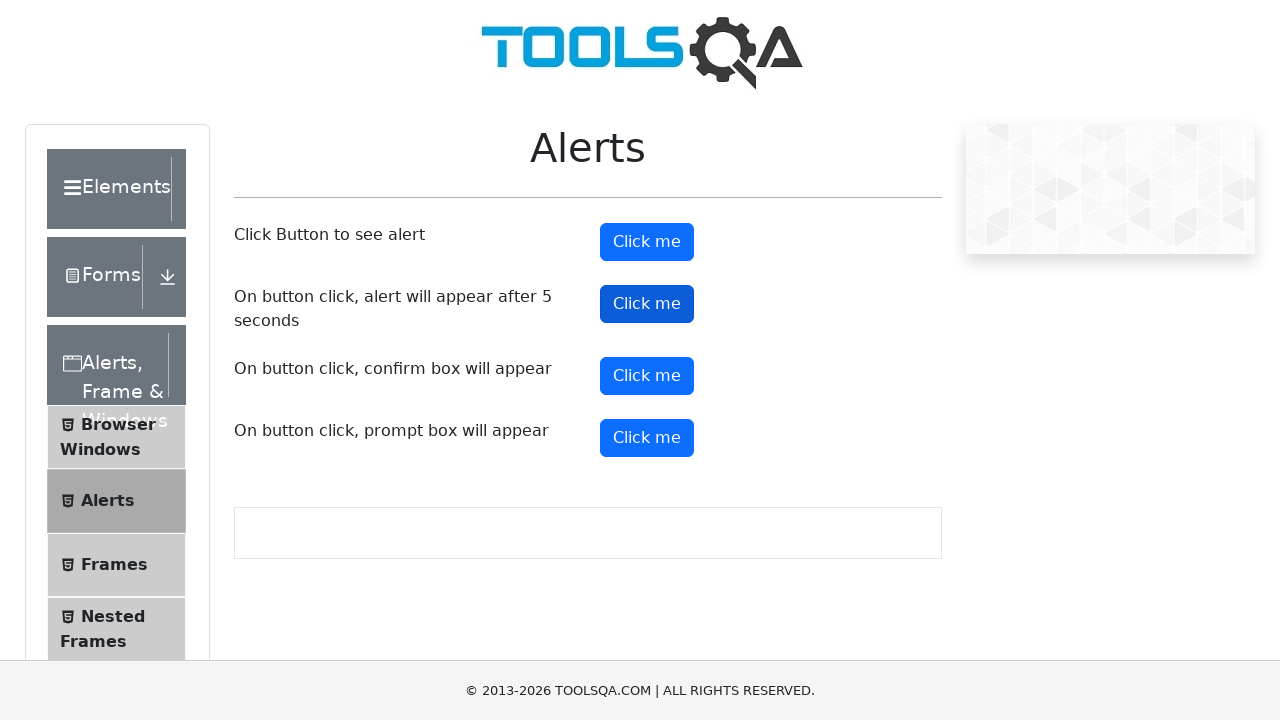

Set up dialog handler to accept alerts
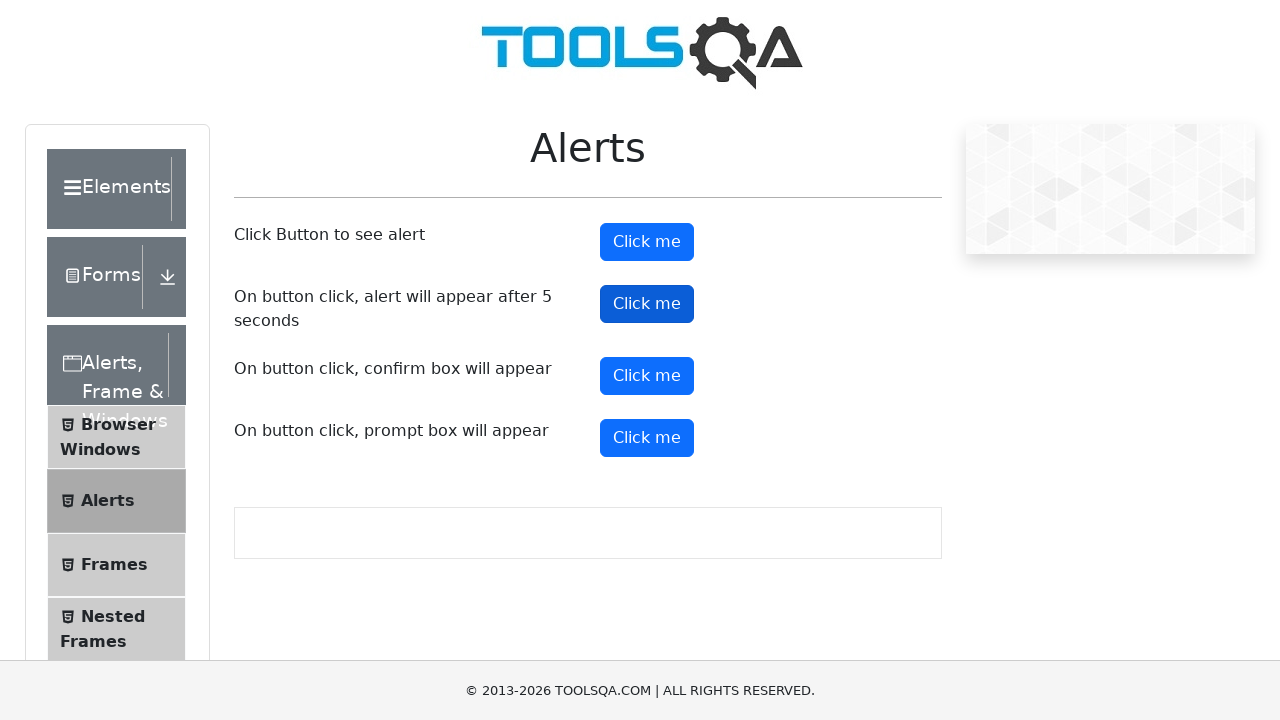

Evaluated JavaScript to initialize alert handler flag
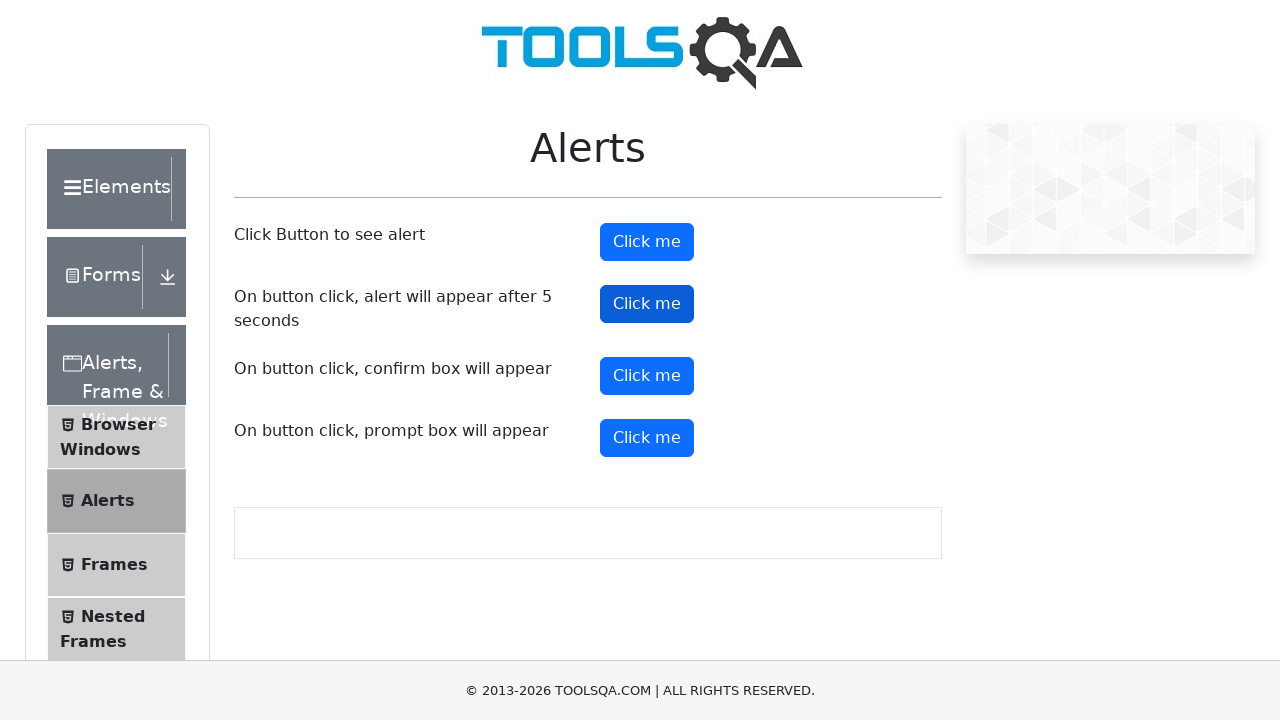

Registered dialog handler function
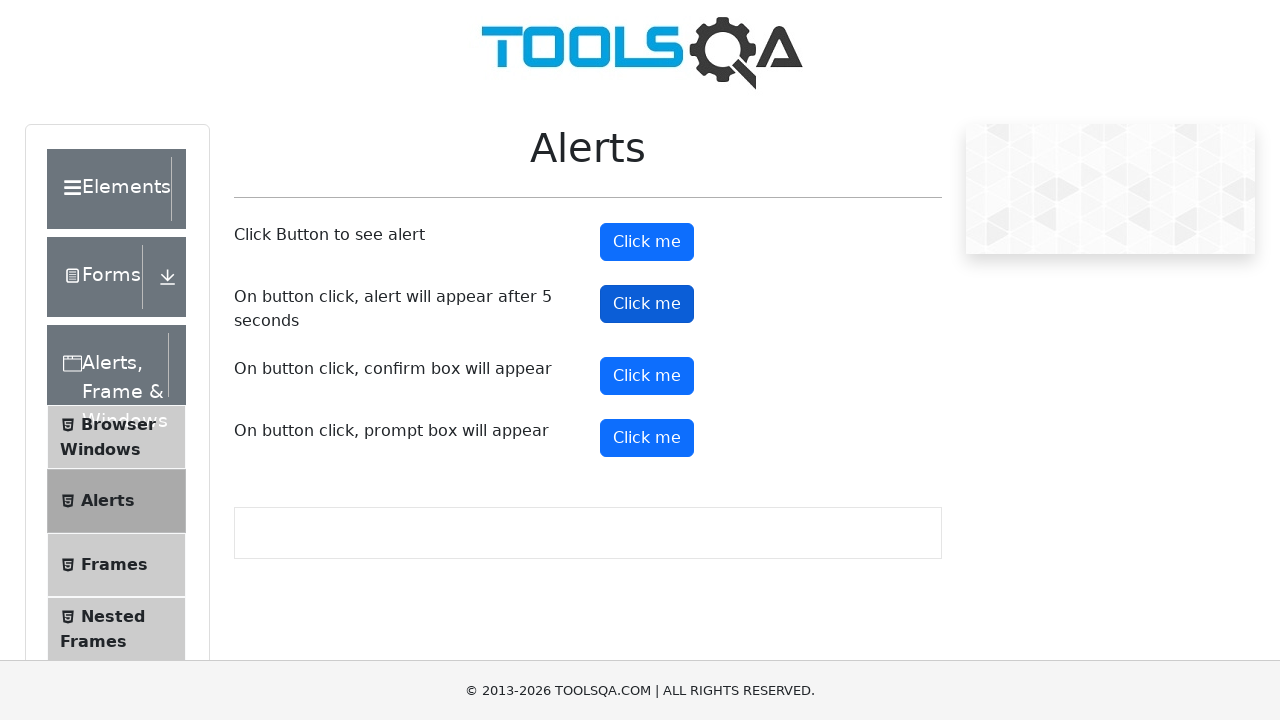

Reloaded the page
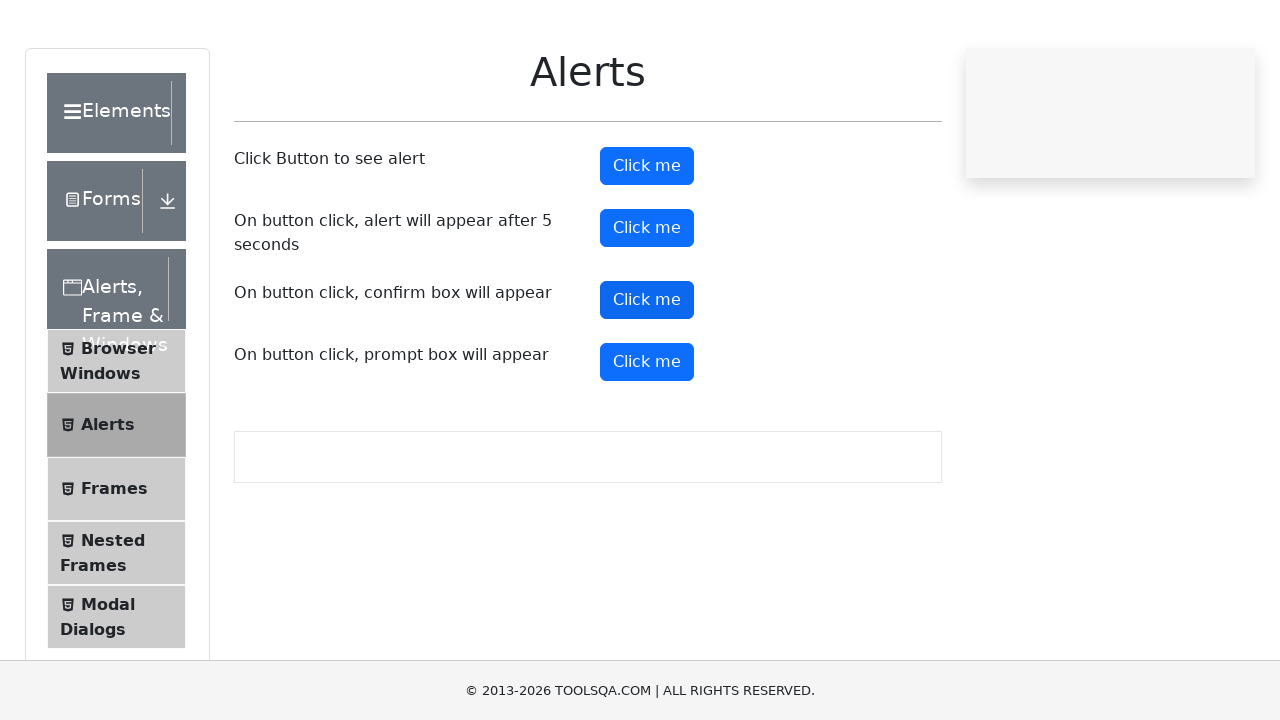

Clicked the timer alert button again after page refresh at (647, 304) on #timerAlertButton
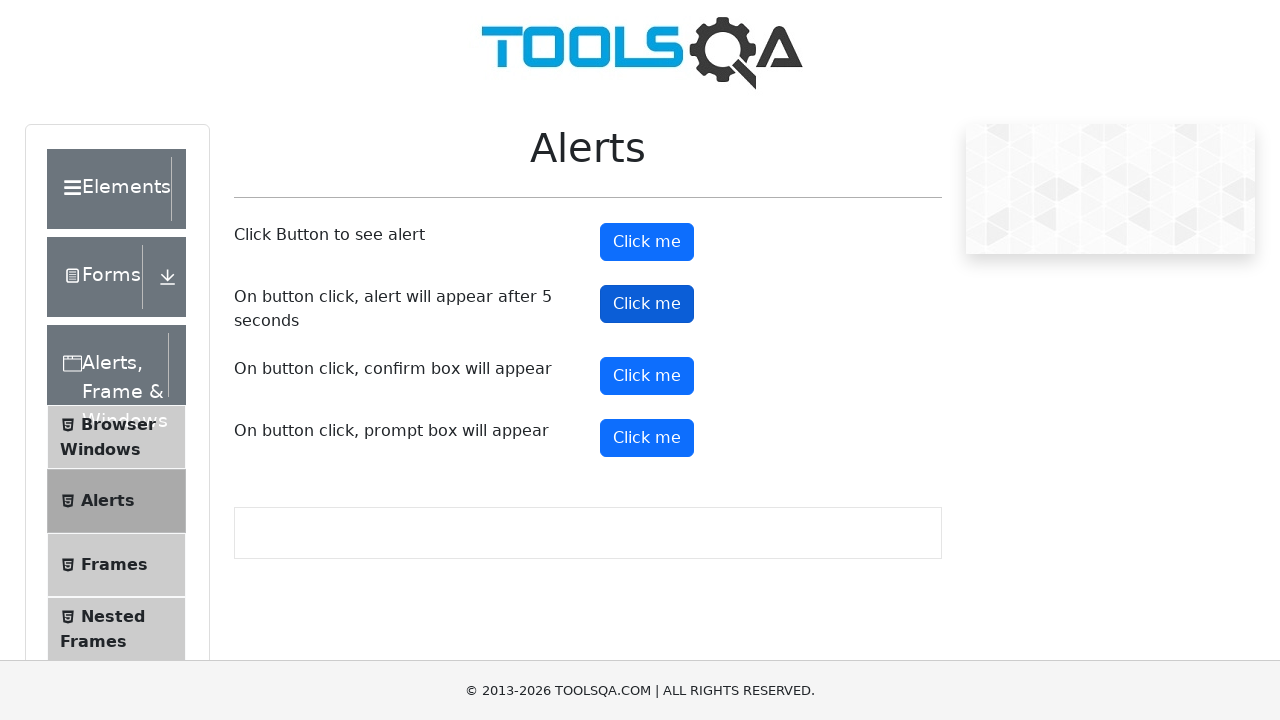

Waited 6 seconds for the alert to appear and be auto-accepted
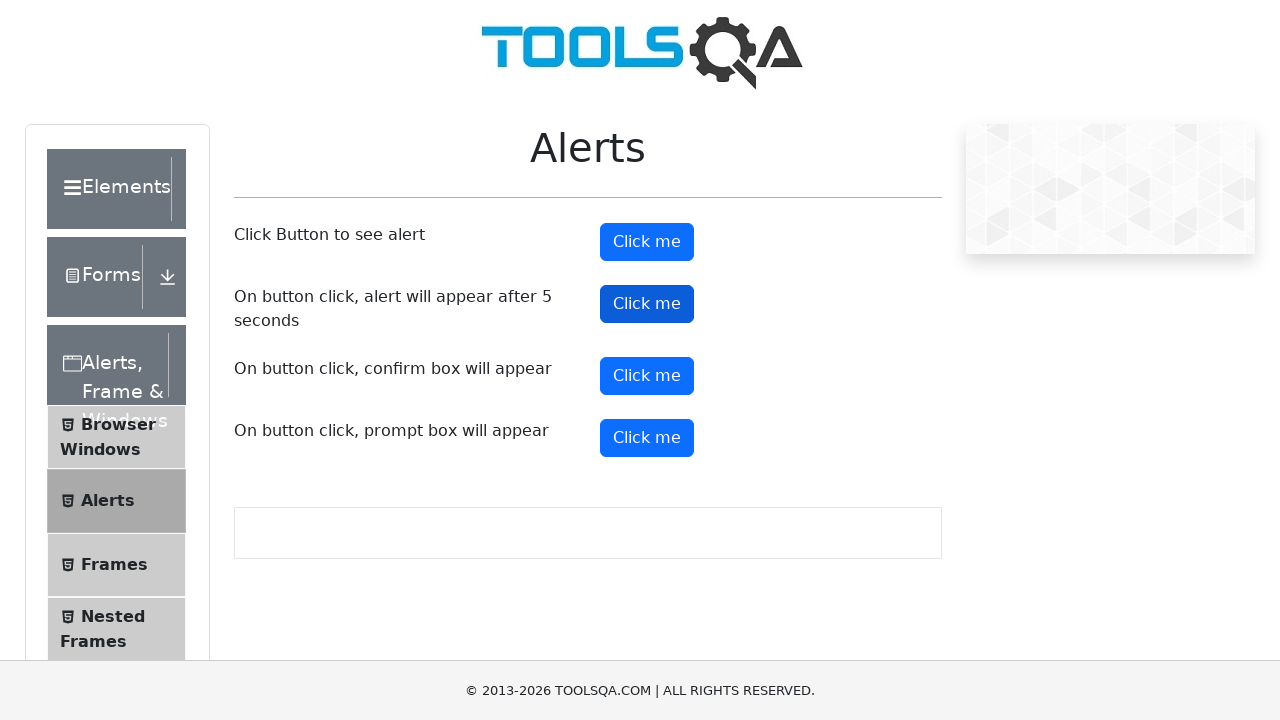

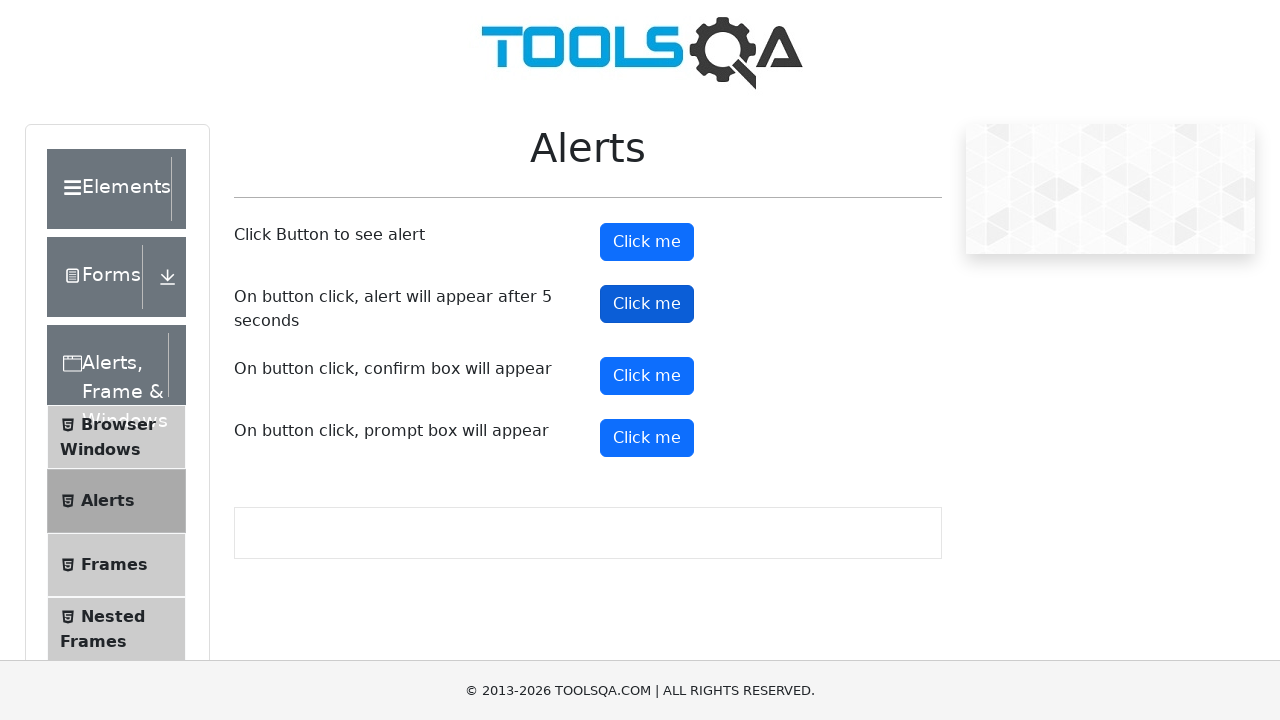